Navigates to The Internet test site and verifies that the "File Upload" link is clickable

Starting URL: https://the-internet.herokuapp.com/

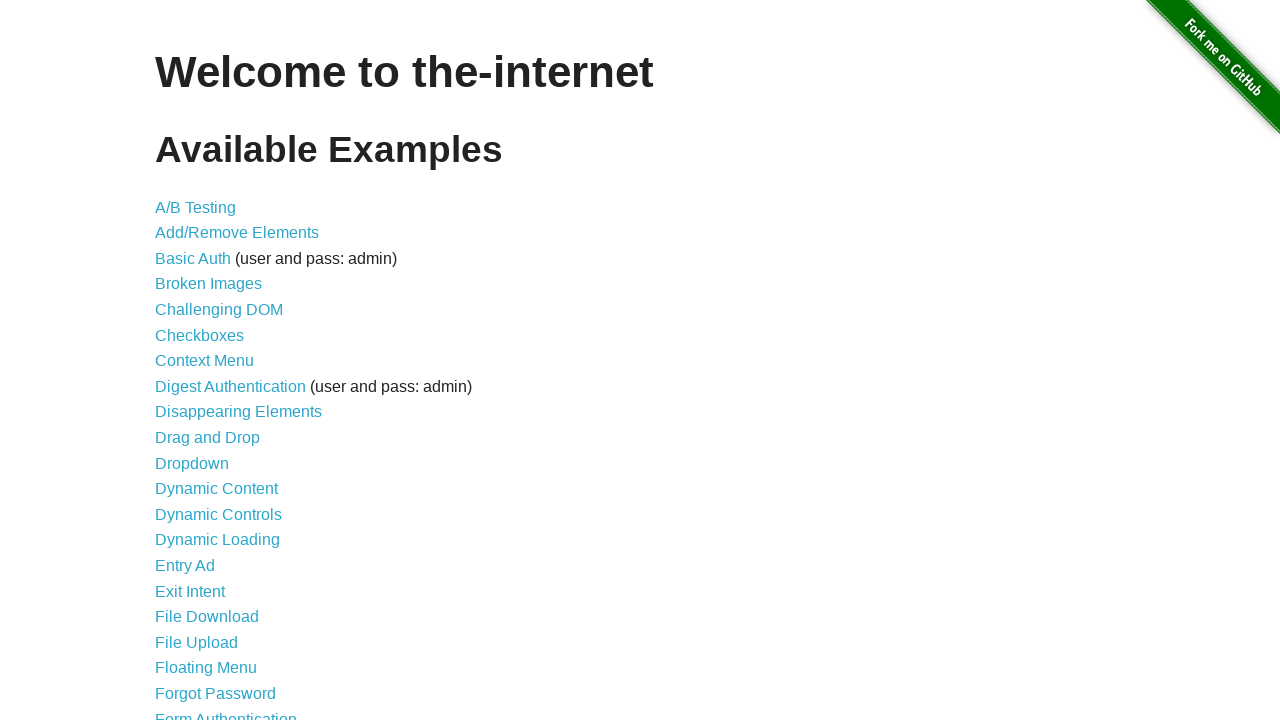

Located the 'File Upload' link element
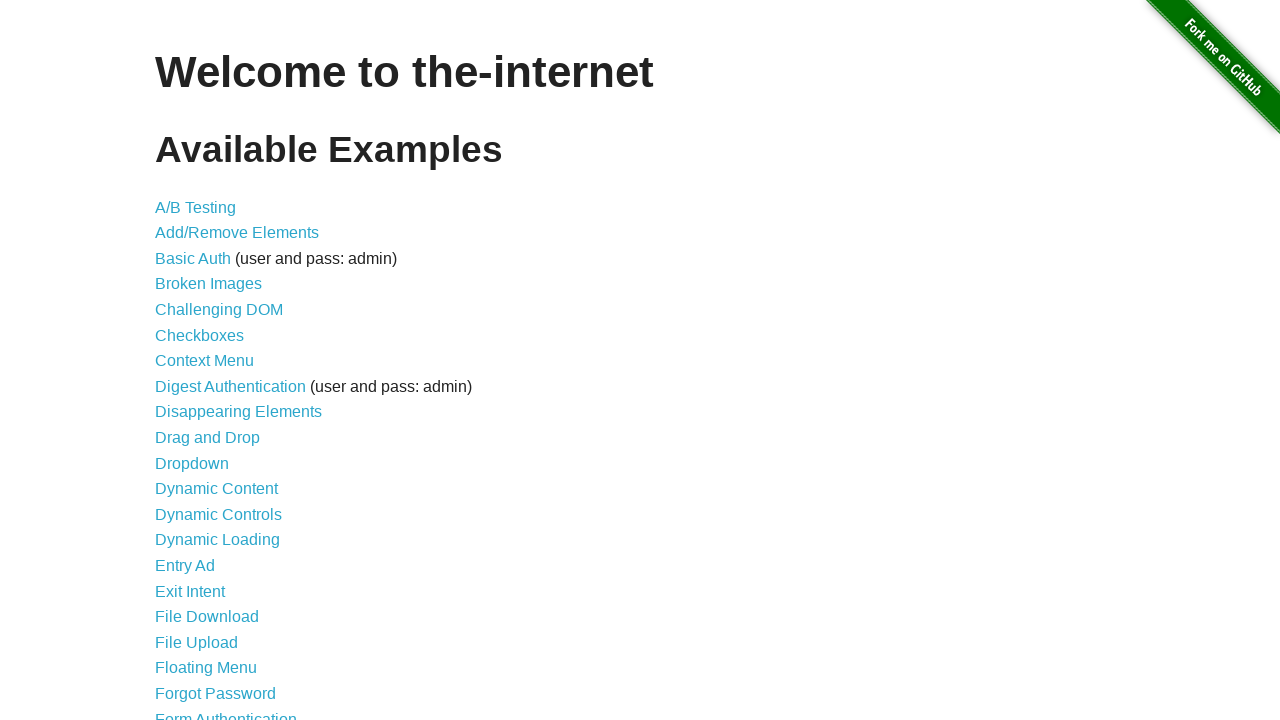

Waited for 'File Upload' link to become visible
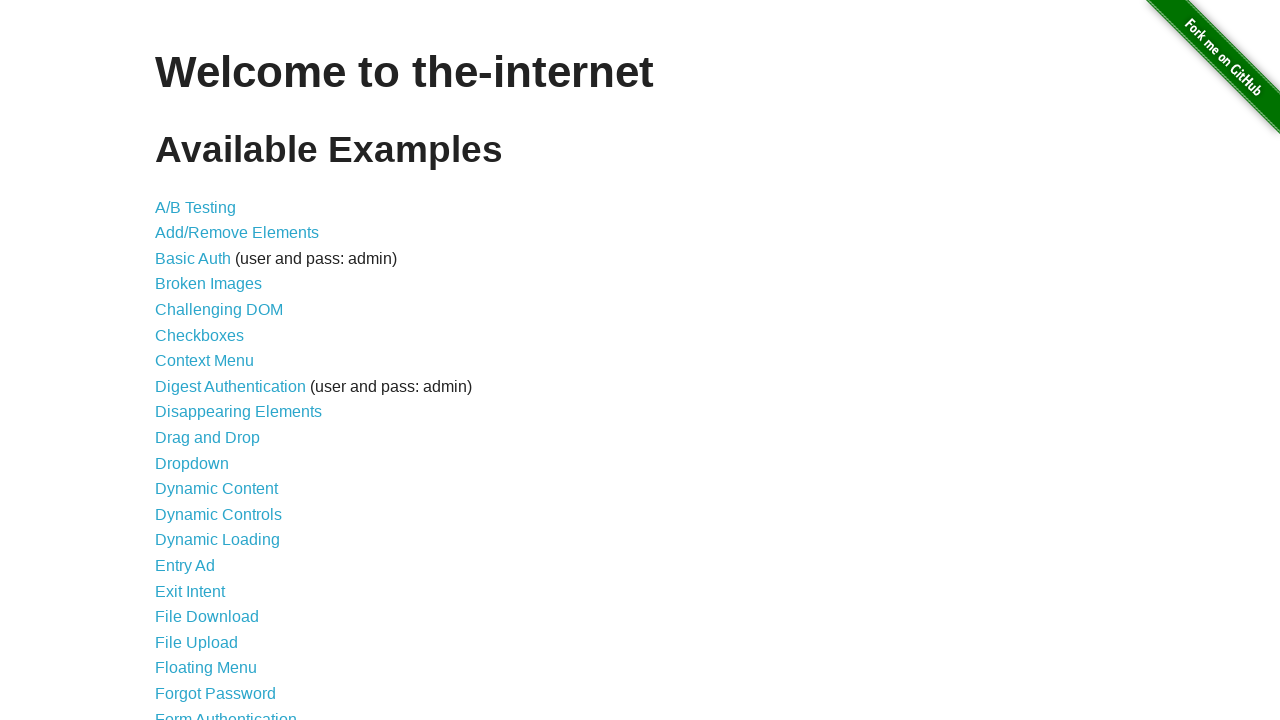

Clicked the 'File Upload' link to verify it is clickable at (196, 642) on a:text('File Upload')
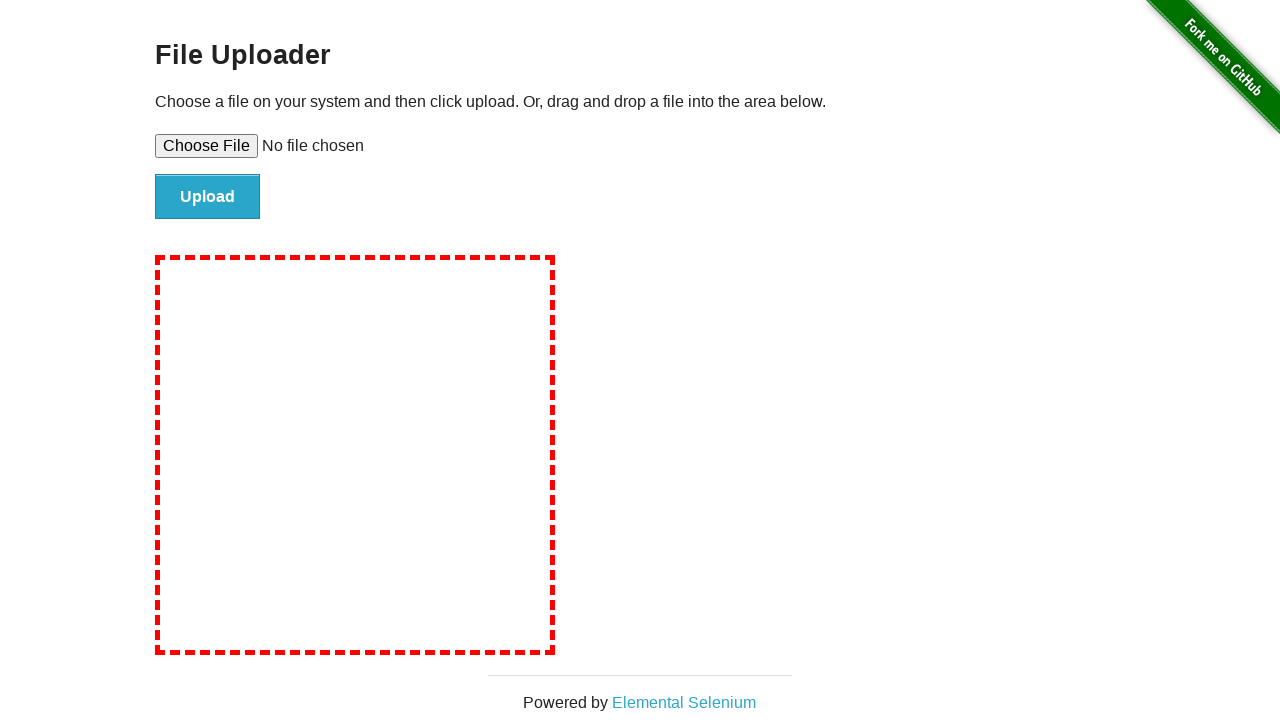

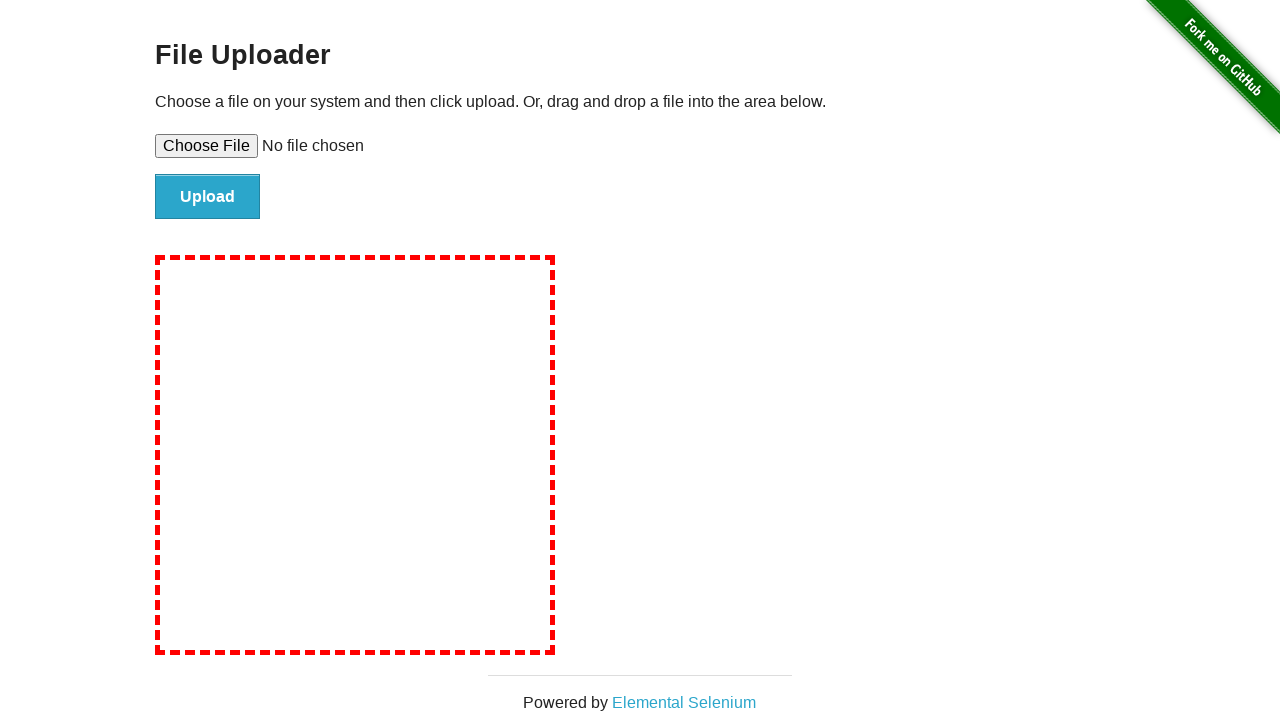